Tests the MTC (Ministry of Transport and Communications) code lookup functionality on a Peruvian government website by entering a RUC number in the search form and submitting it to retrieve results.

Starting URL: https://www.mtc.gob.pe/tramitesenlinea/tweb_tLinea/tw_consultadgtt/Frm_rep_intra_mercancia.aspx

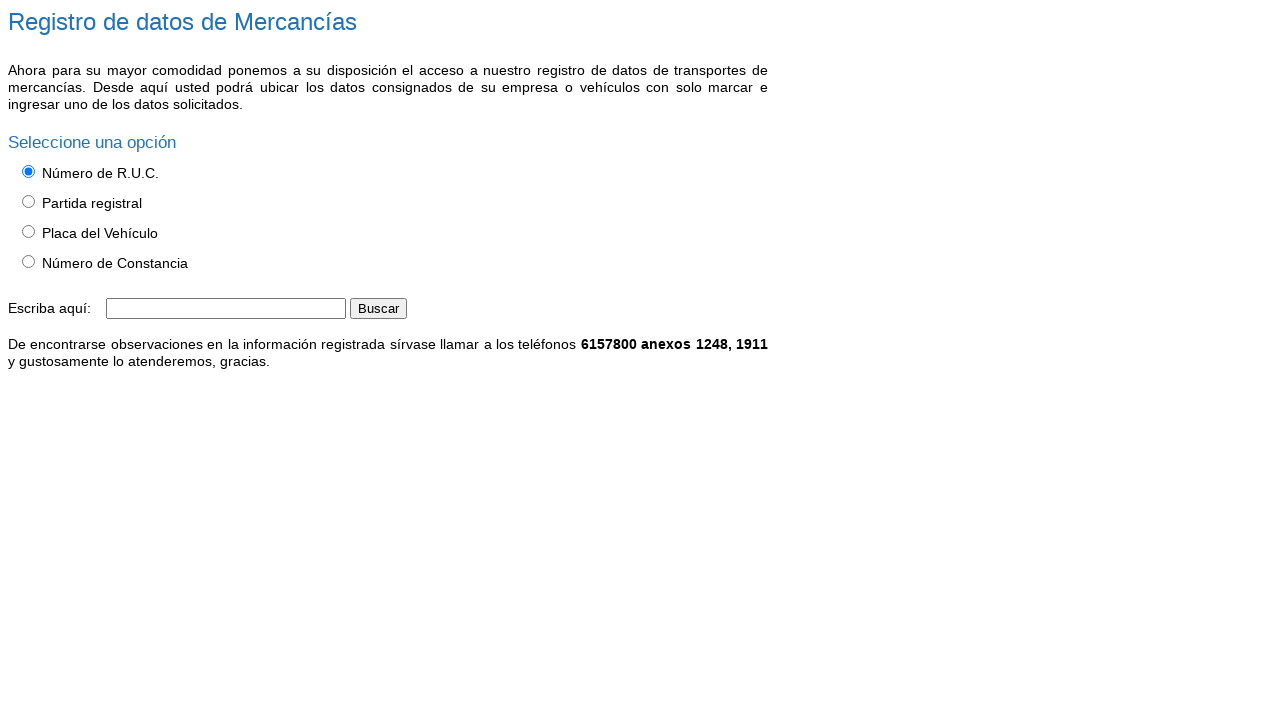

Filled RUC search field with '20100017491' on #txtValor
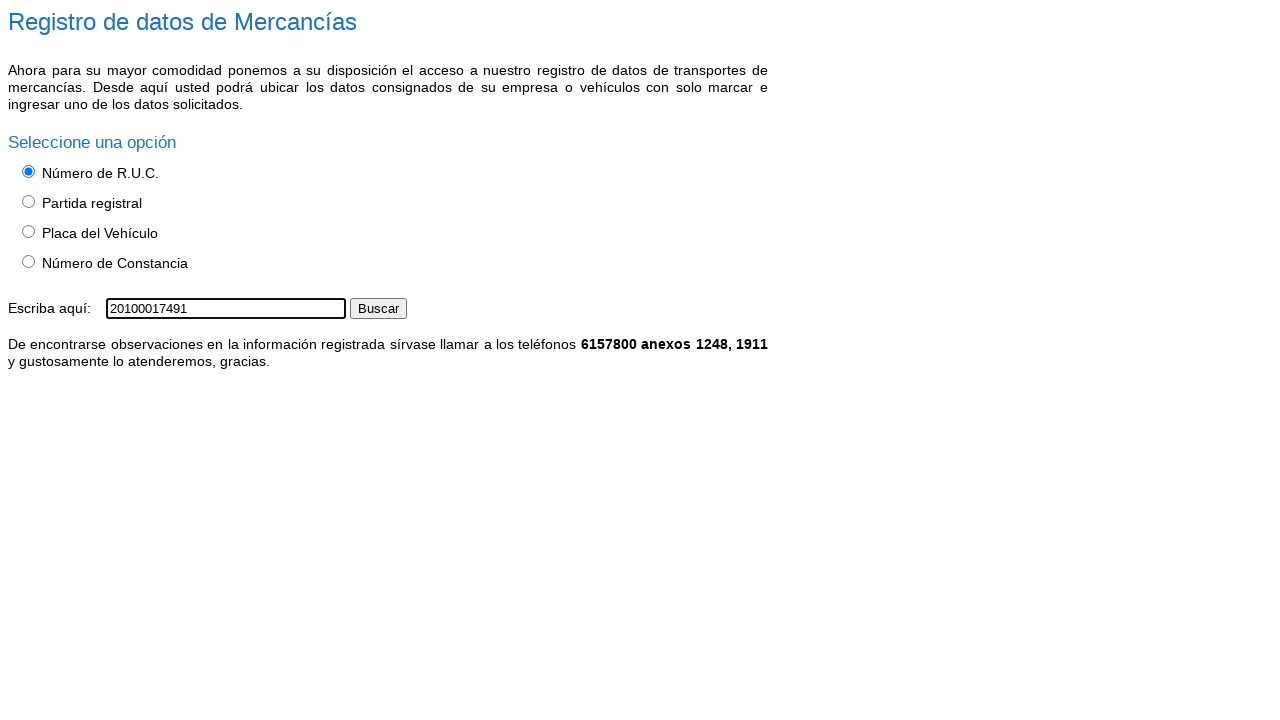

Clicked search button to submit RUC lookup at (378, 308) on #btnBuscar
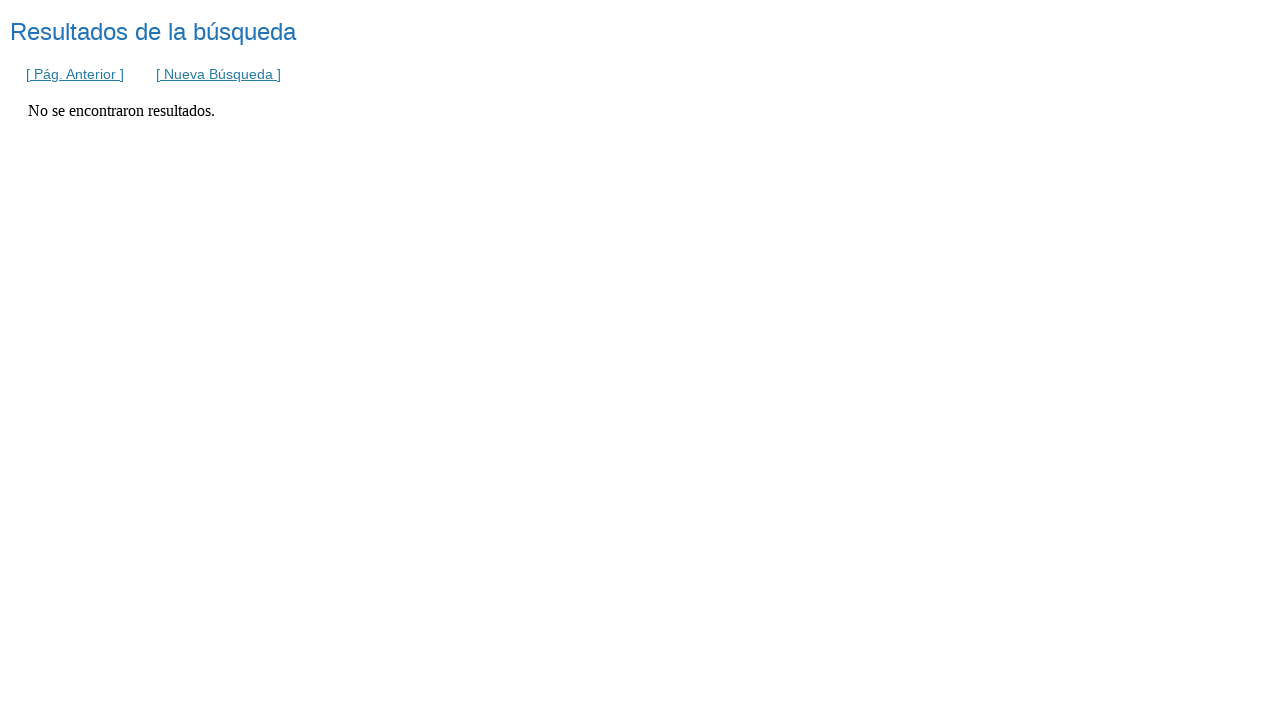

Waited for network idle after search submission
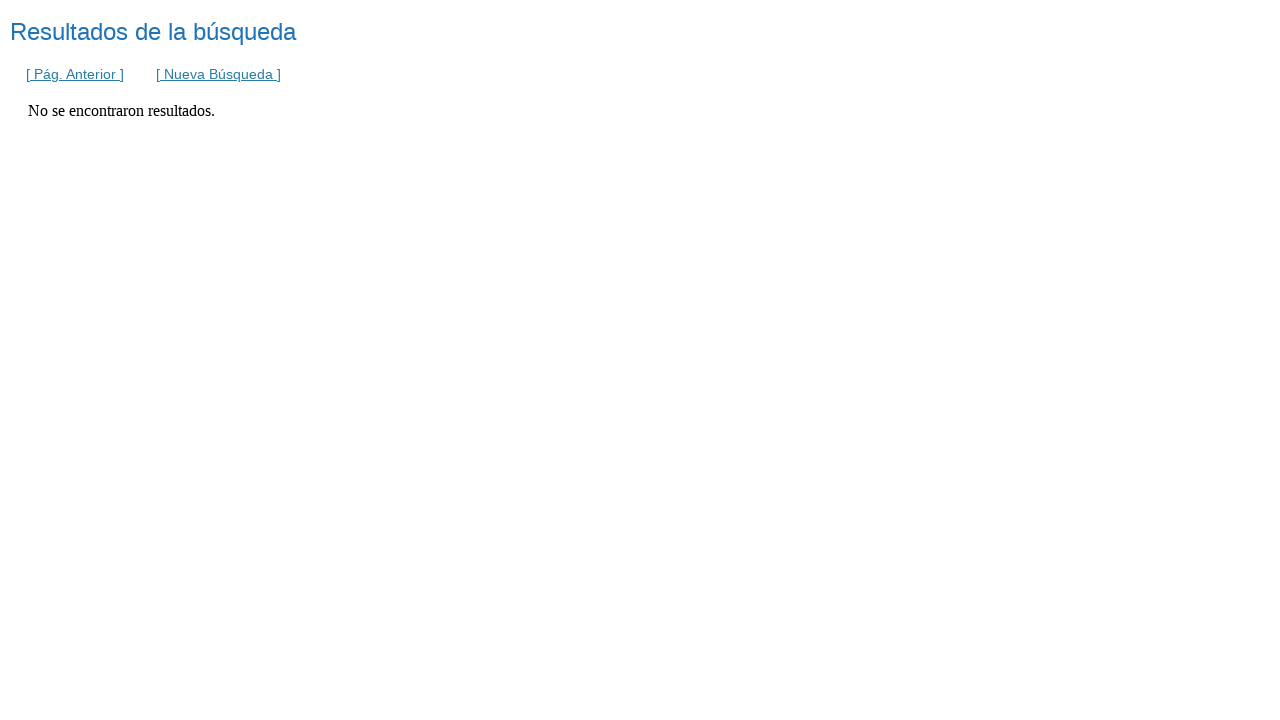

Verified page body is present
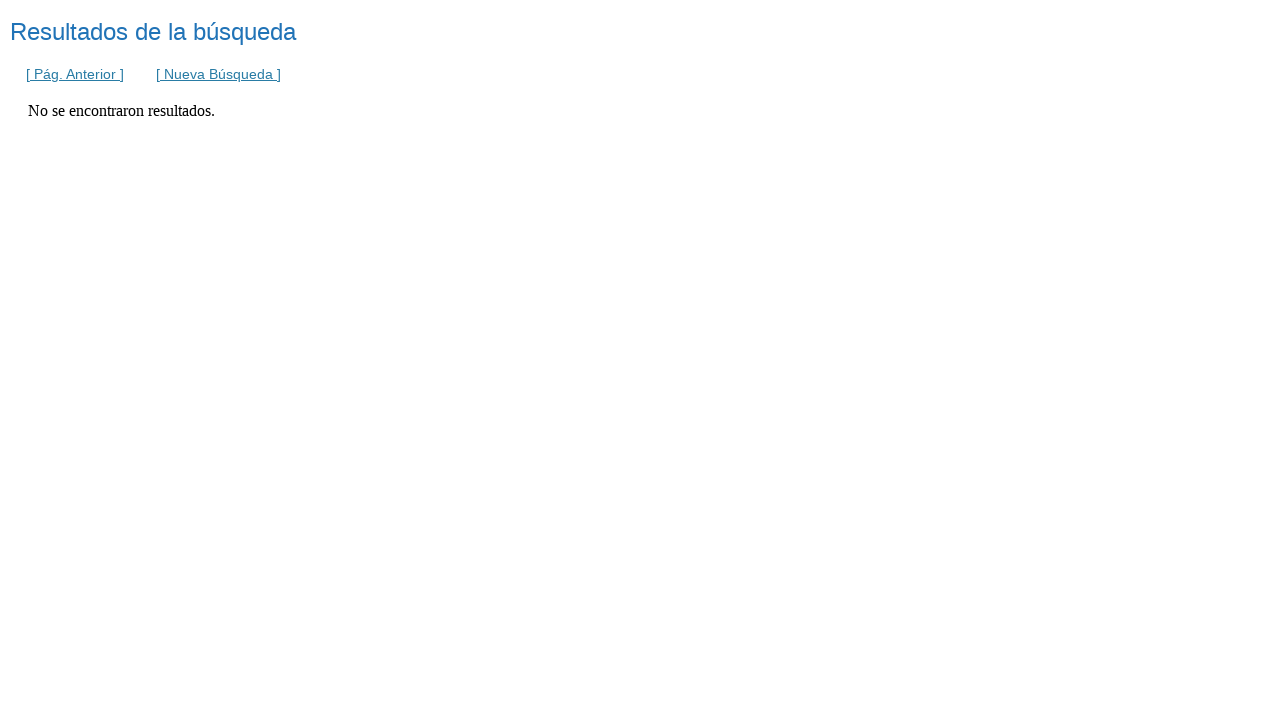

Search results or message displayed on page
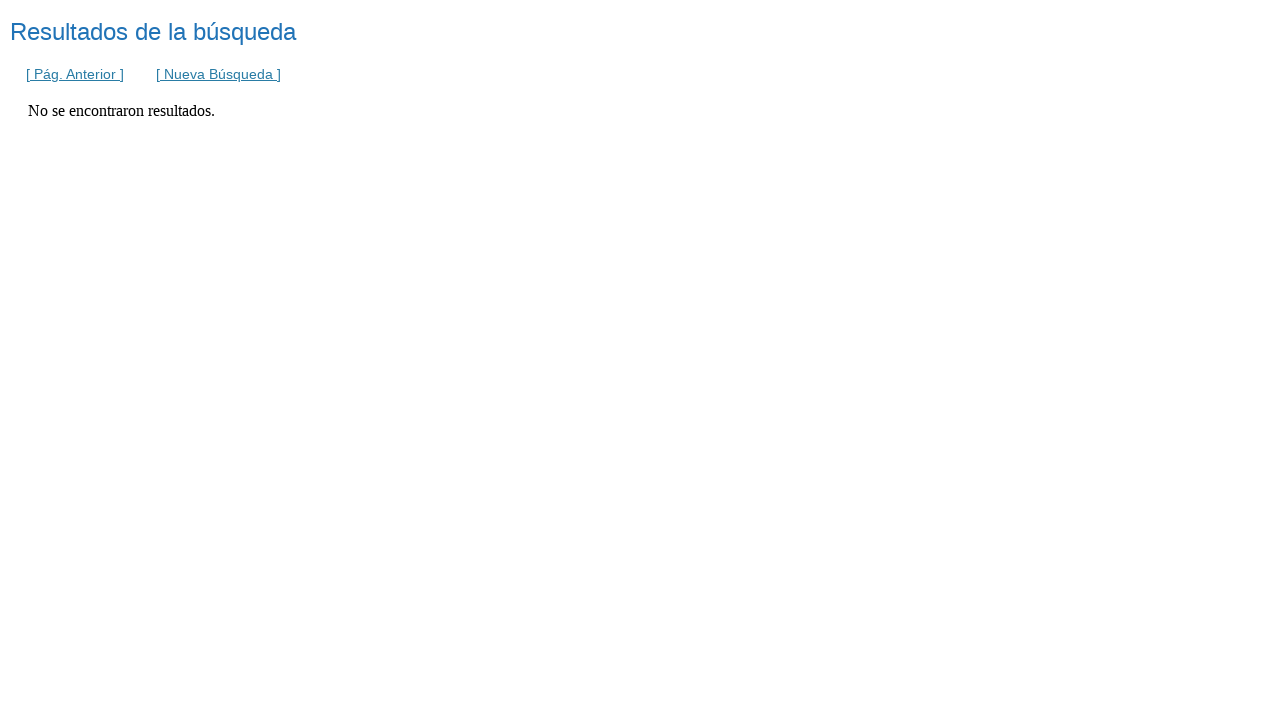

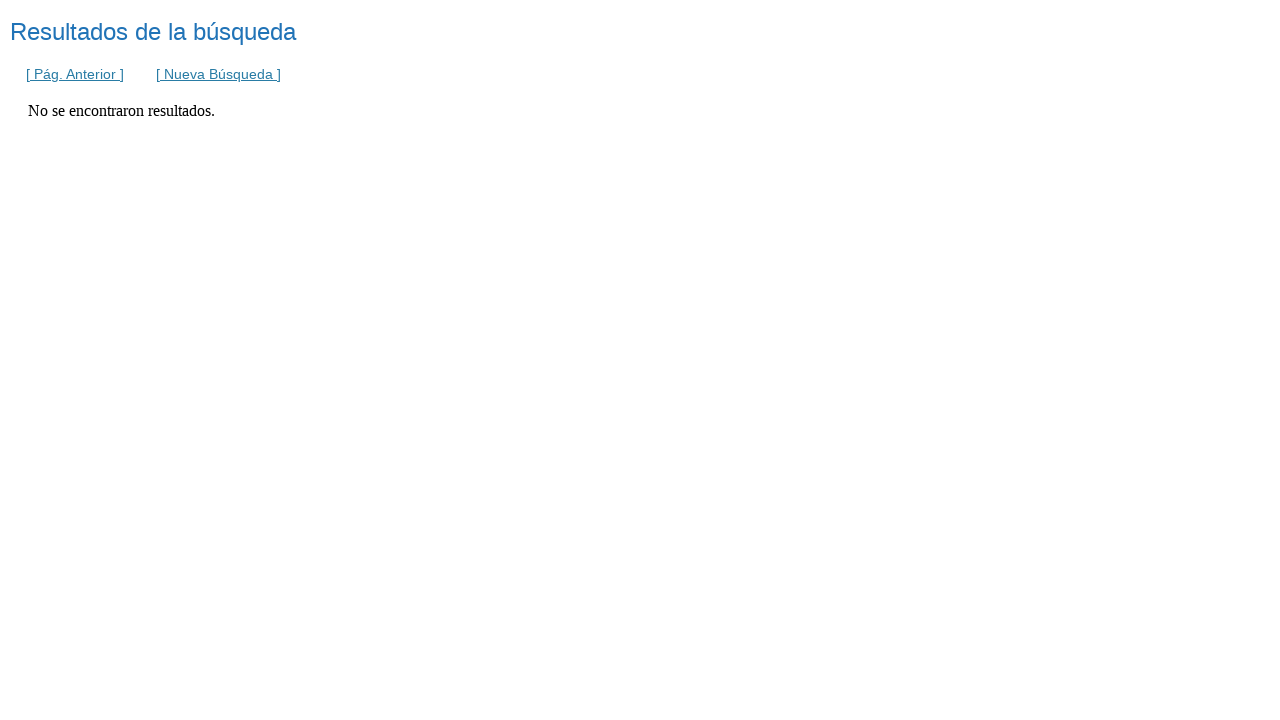